Tests that submitting invalid login credentials displays the appropriate error message on the login form

Starting URL: https://www.saucedemo.com/

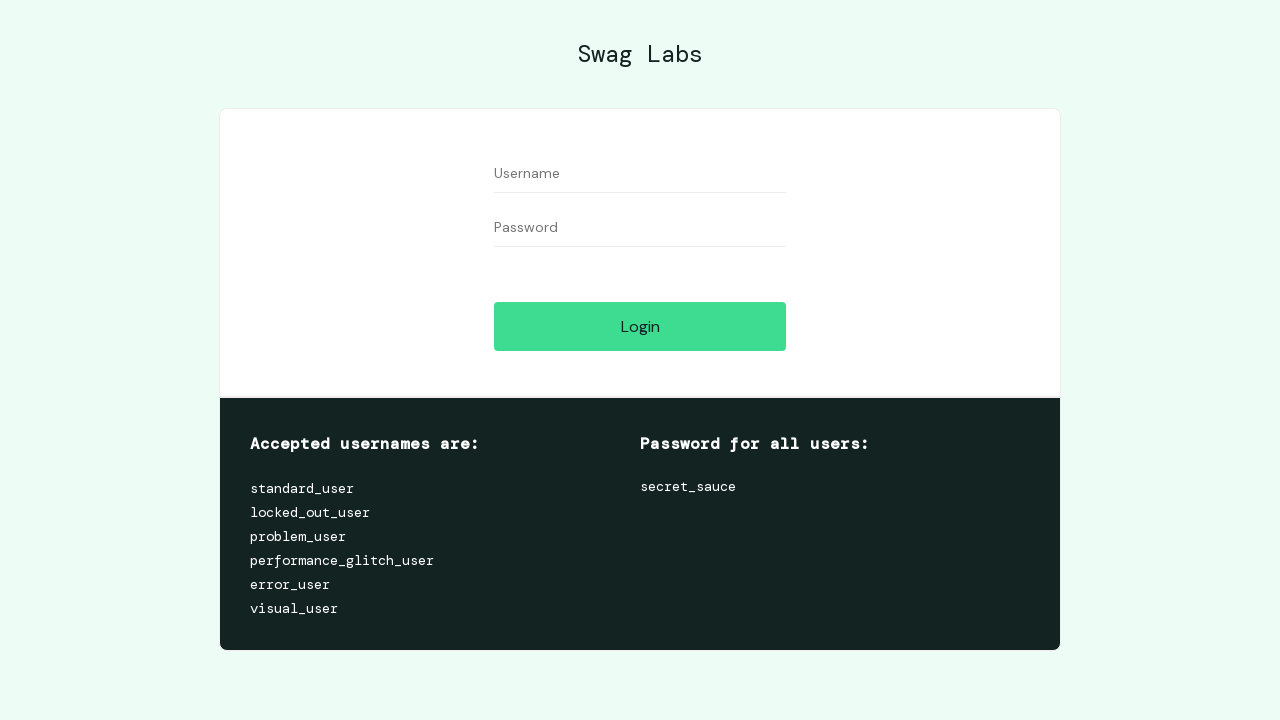

Filled username field with invalid value '1' on #user-name
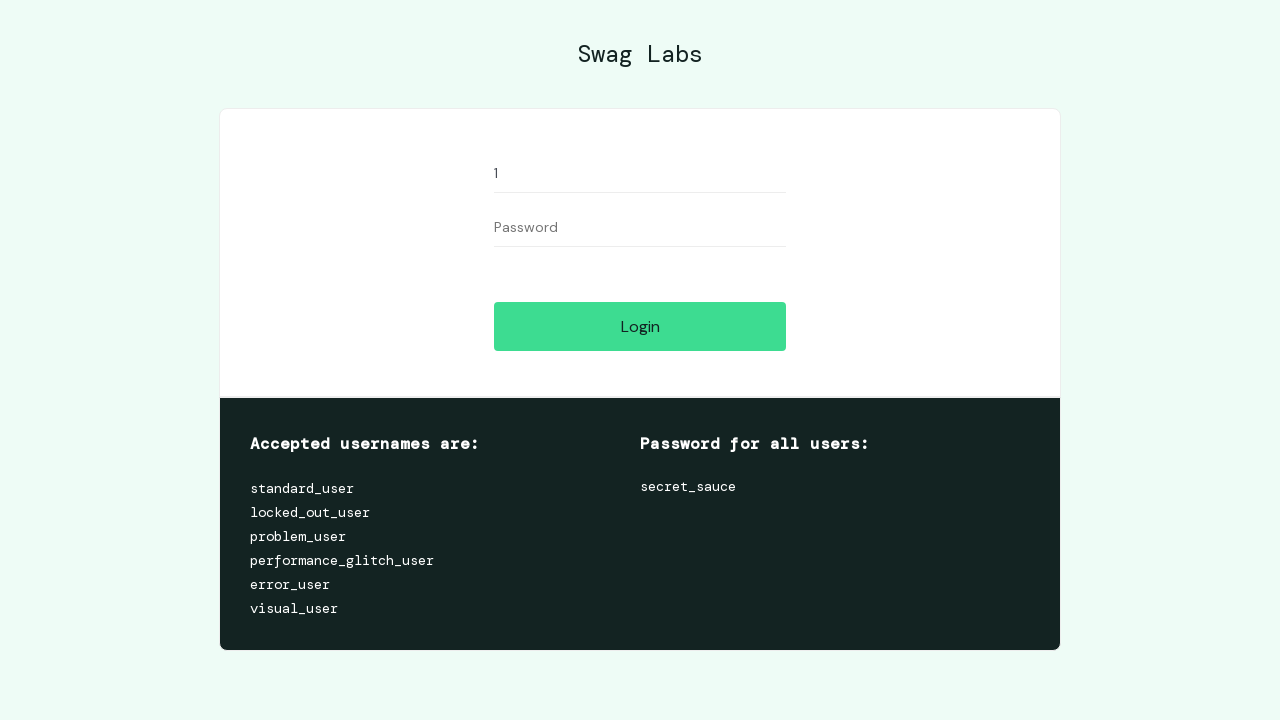

Filled password field with invalid value '1' on #password
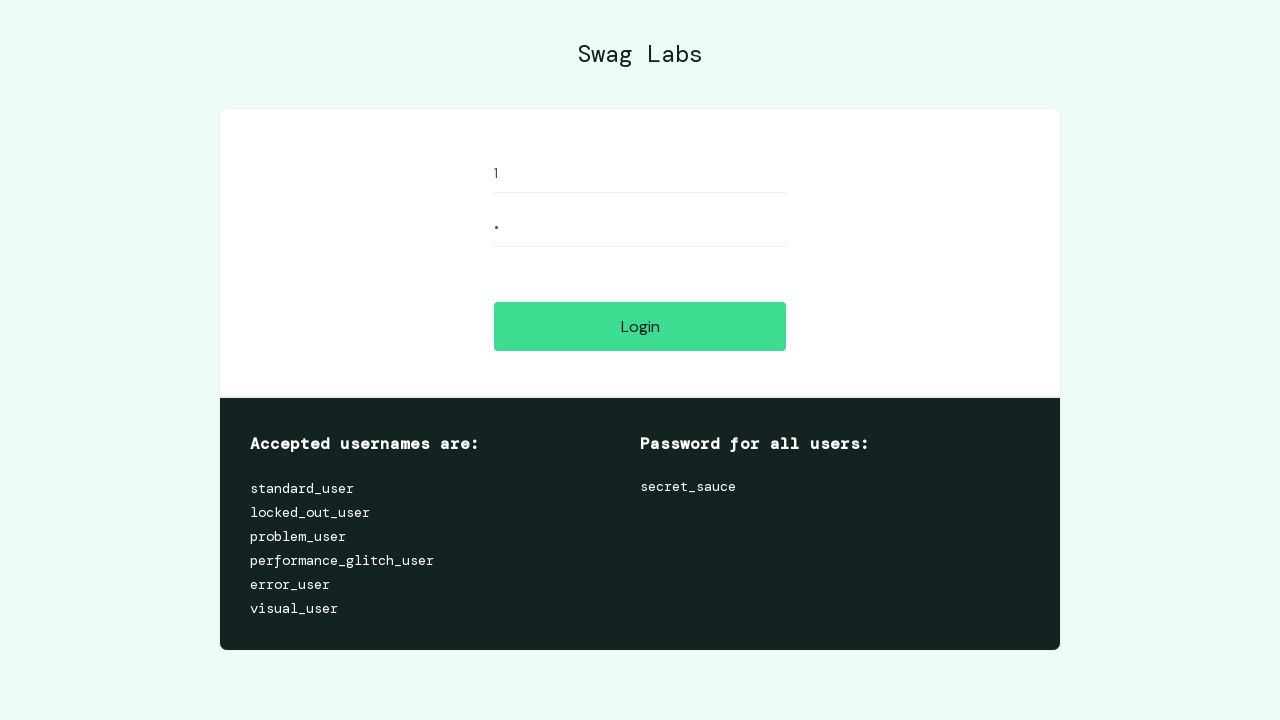

Clicked login button to submit invalid credentials at (640, 326) on #login-button
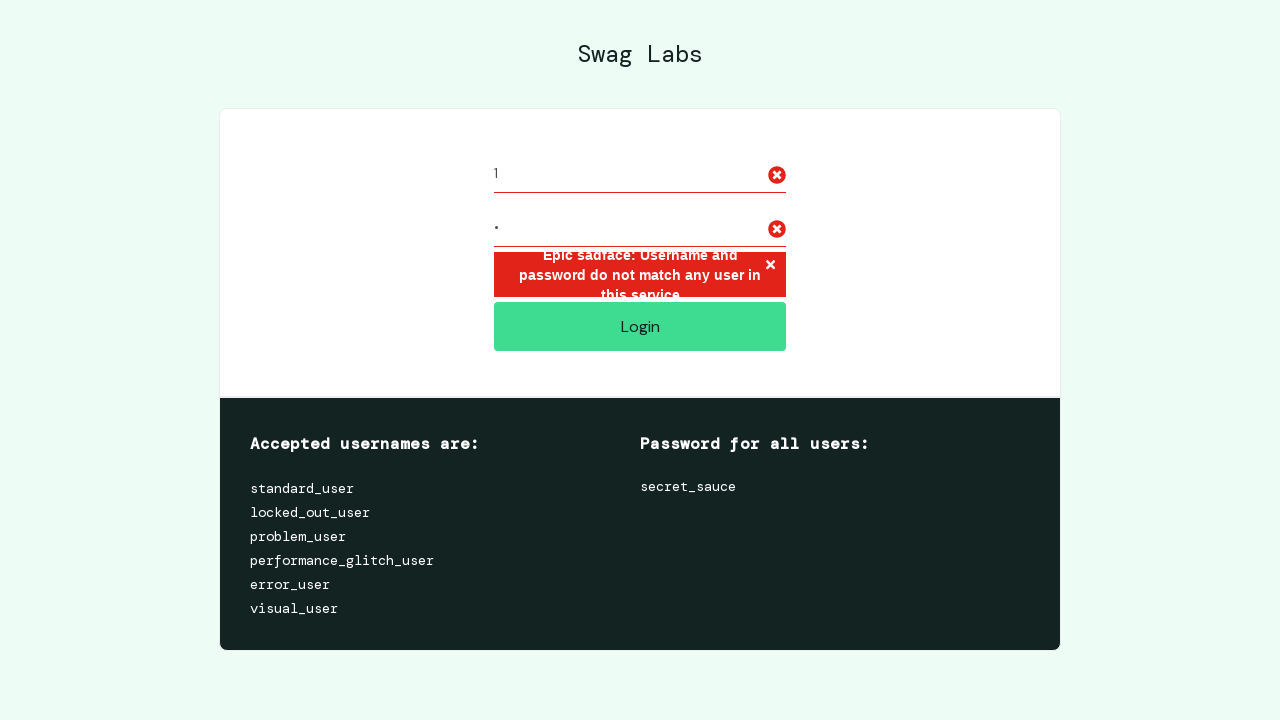

Error message appeared on login form
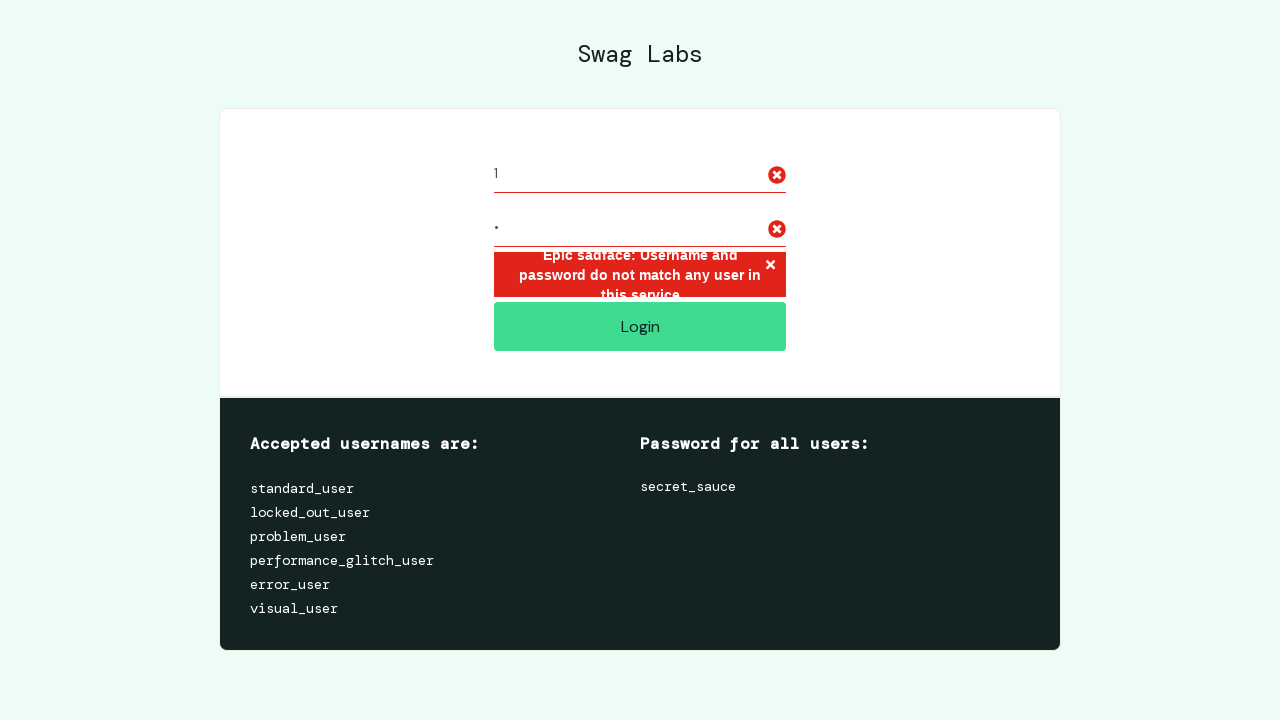

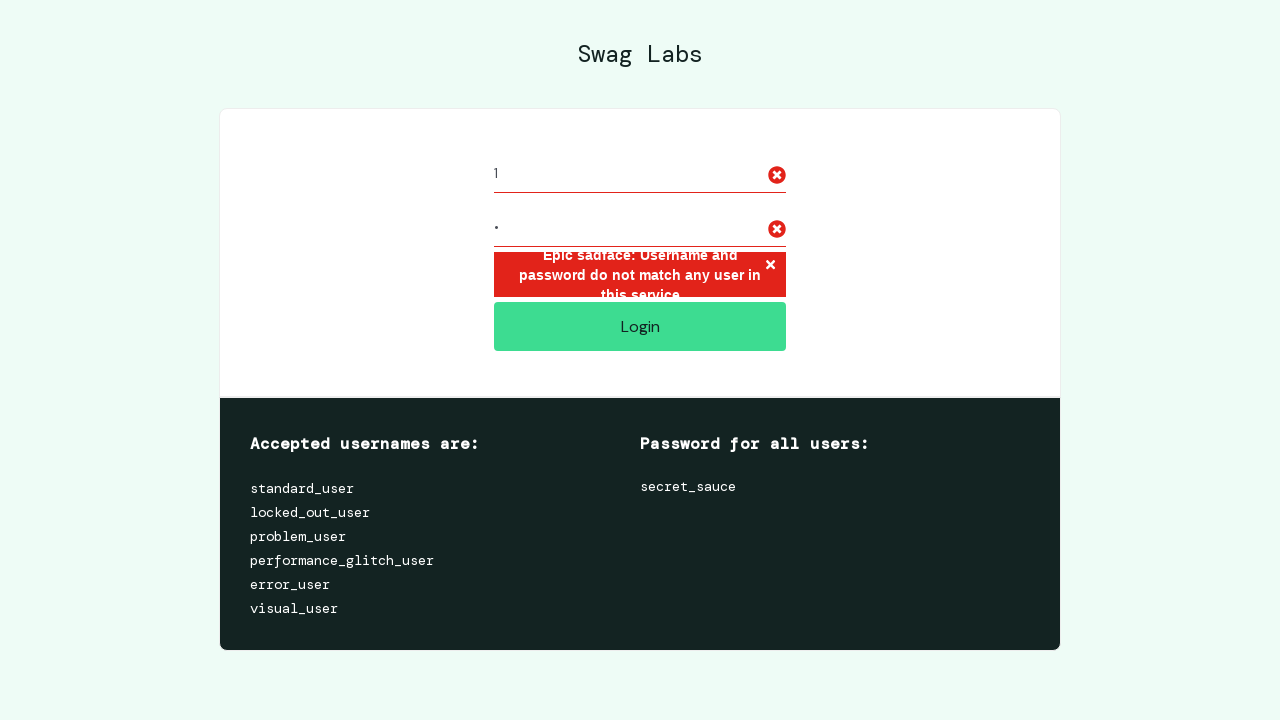